Tests checkbox functionality by clicking all checkboxes on the page - toggling their selection state

Starting URL: https://the-internet.herokuapp.com/

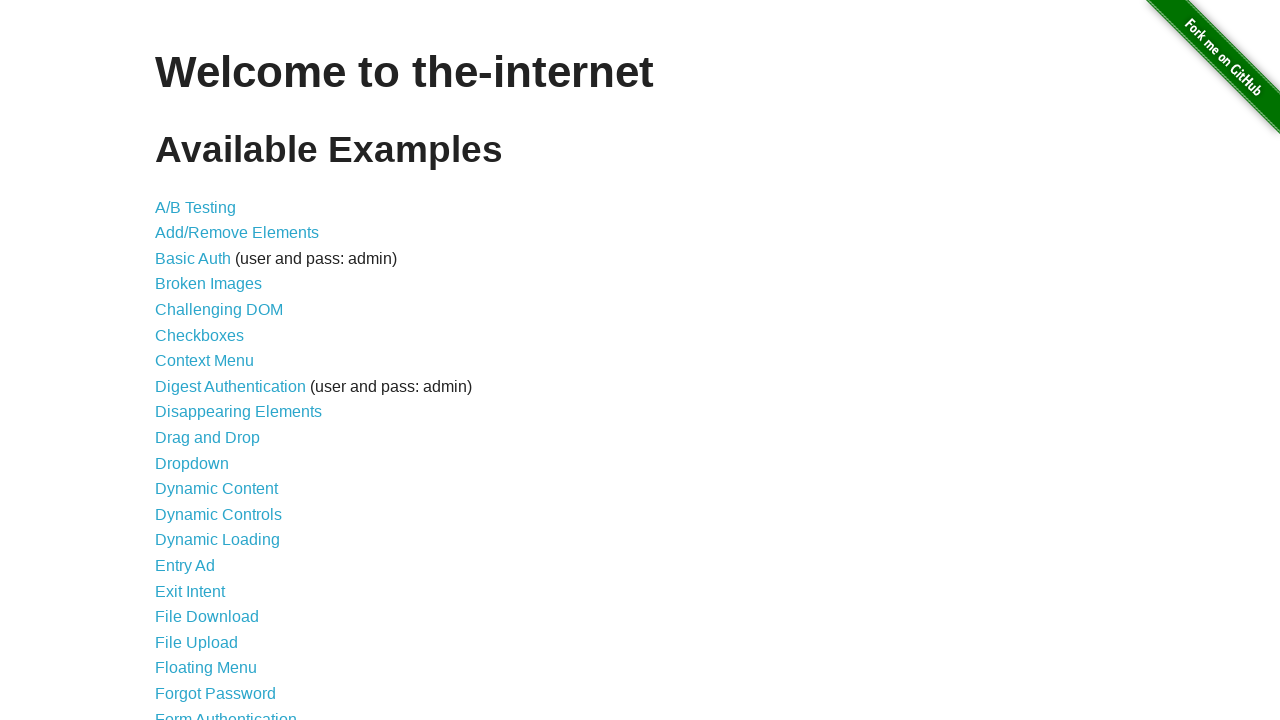

Clicked on the Checkboxes link (5th item in the list) at (219, 310) on xpath=//ul/li[5]/a
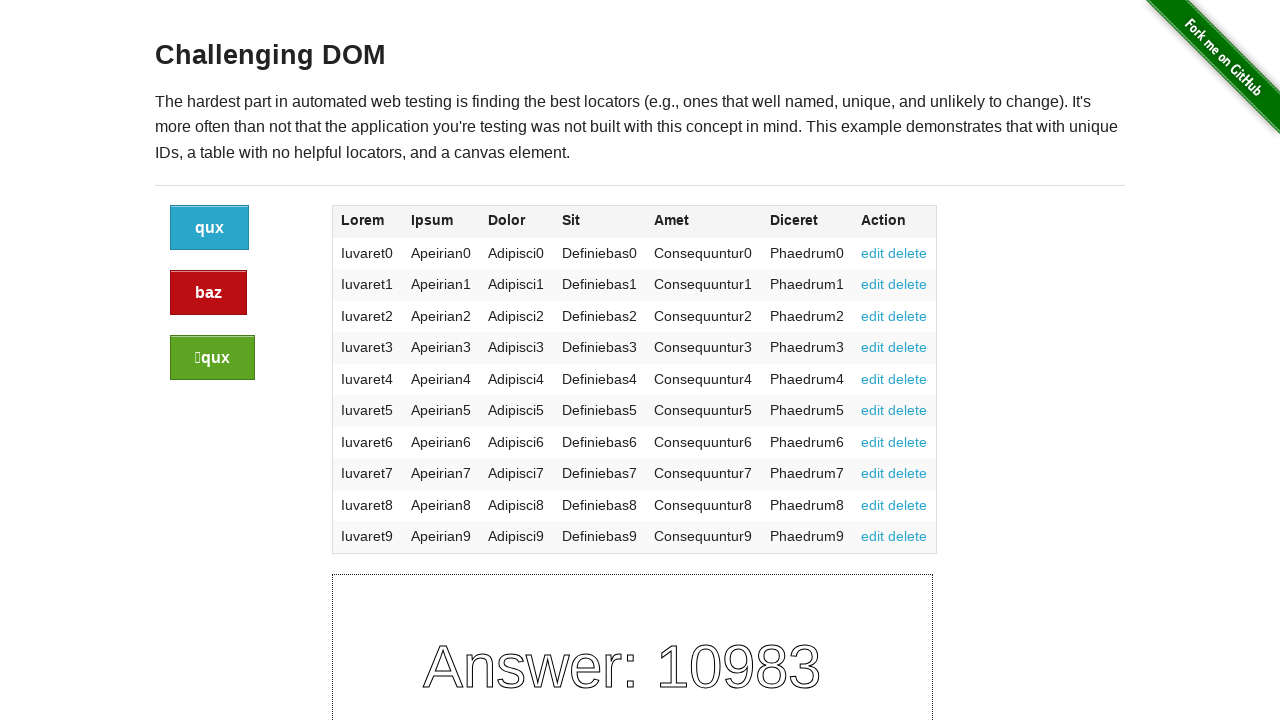

Located all checkboxes on the page
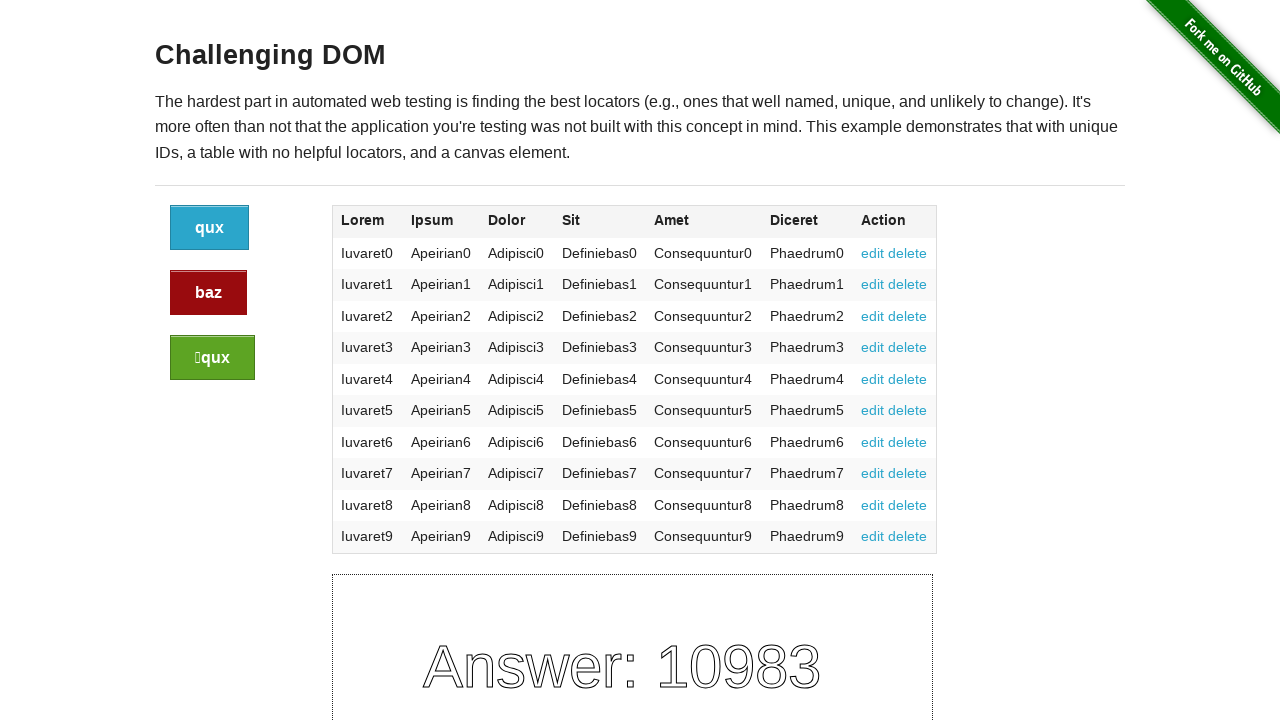

Found 0 checkboxes on the page
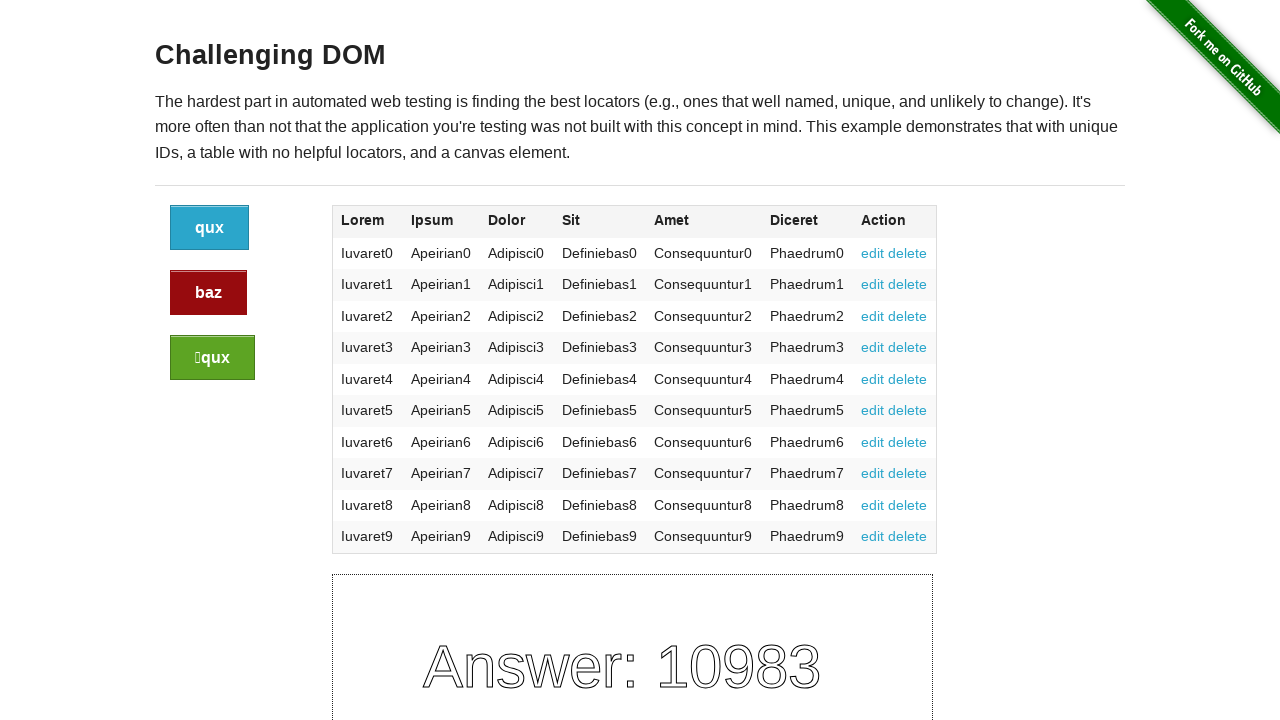

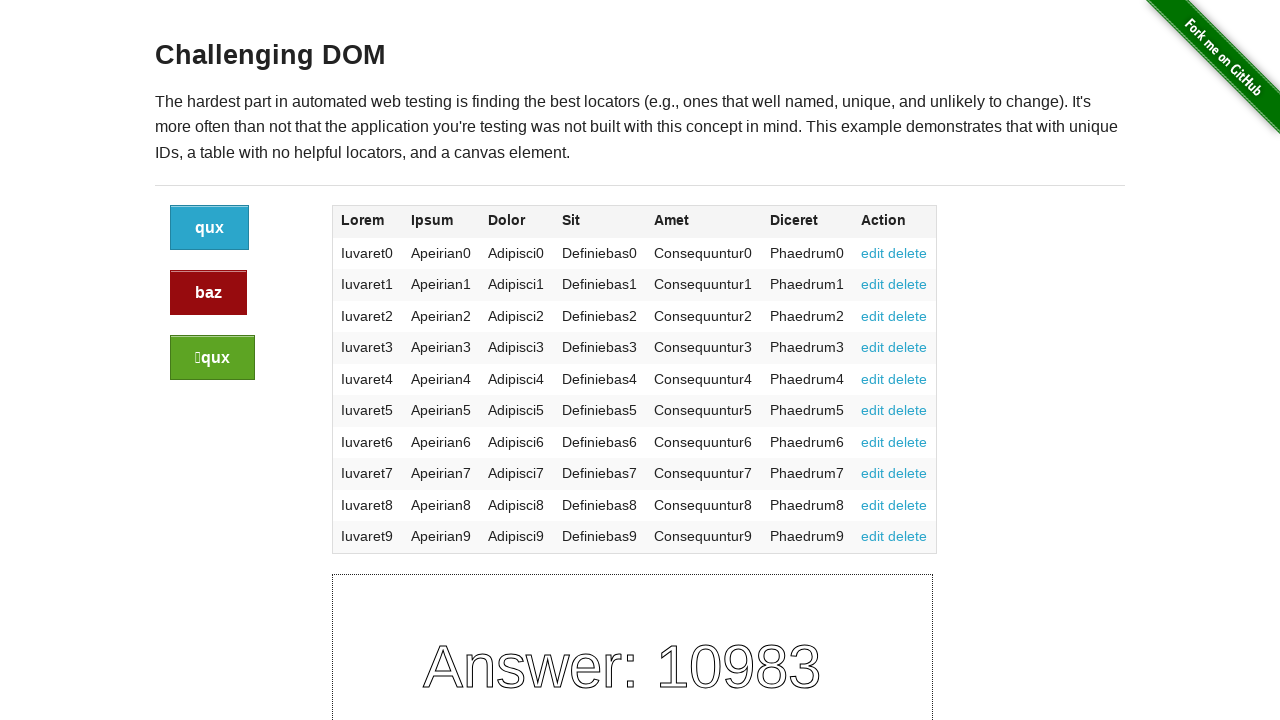